Tests static dropdown functionality on a practice page by clicking on Hotels tab and selecting different options from an adult dropdown using value, index, and visible text selection methods

Starting URL: https://rahulshettyacademy.com/dropdownsPractise/

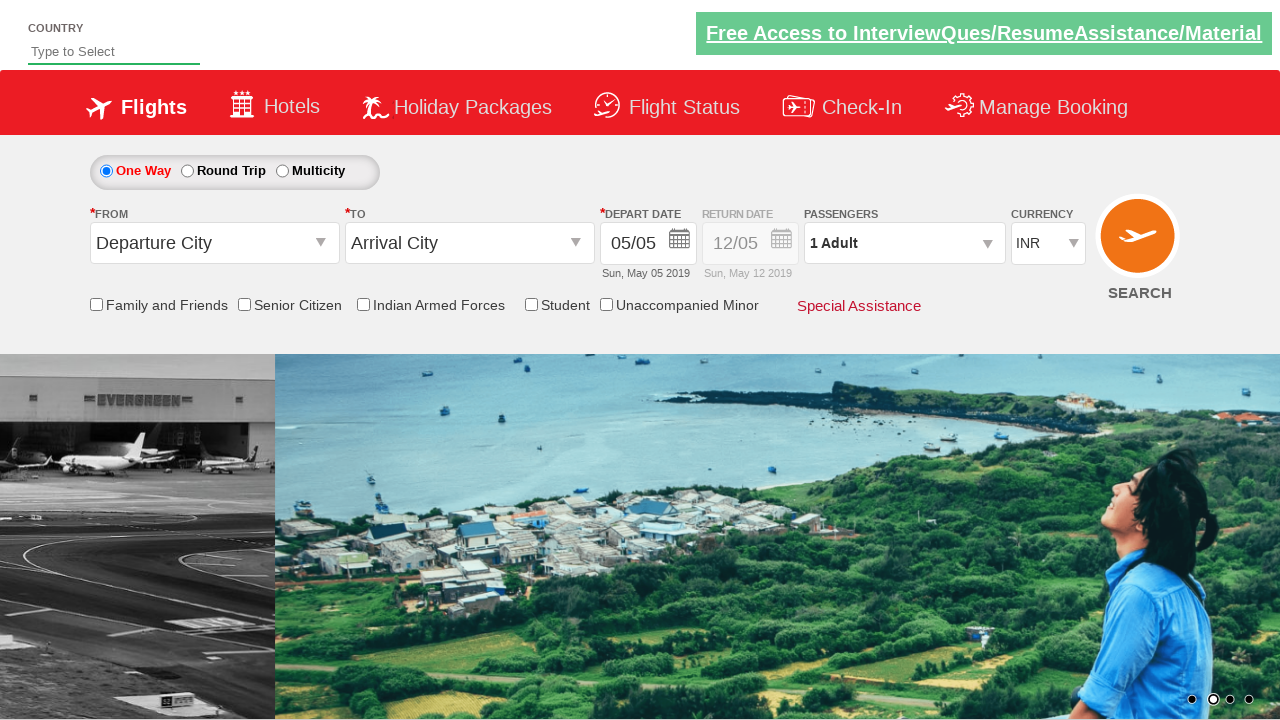

Navigated to dropdowns practice page
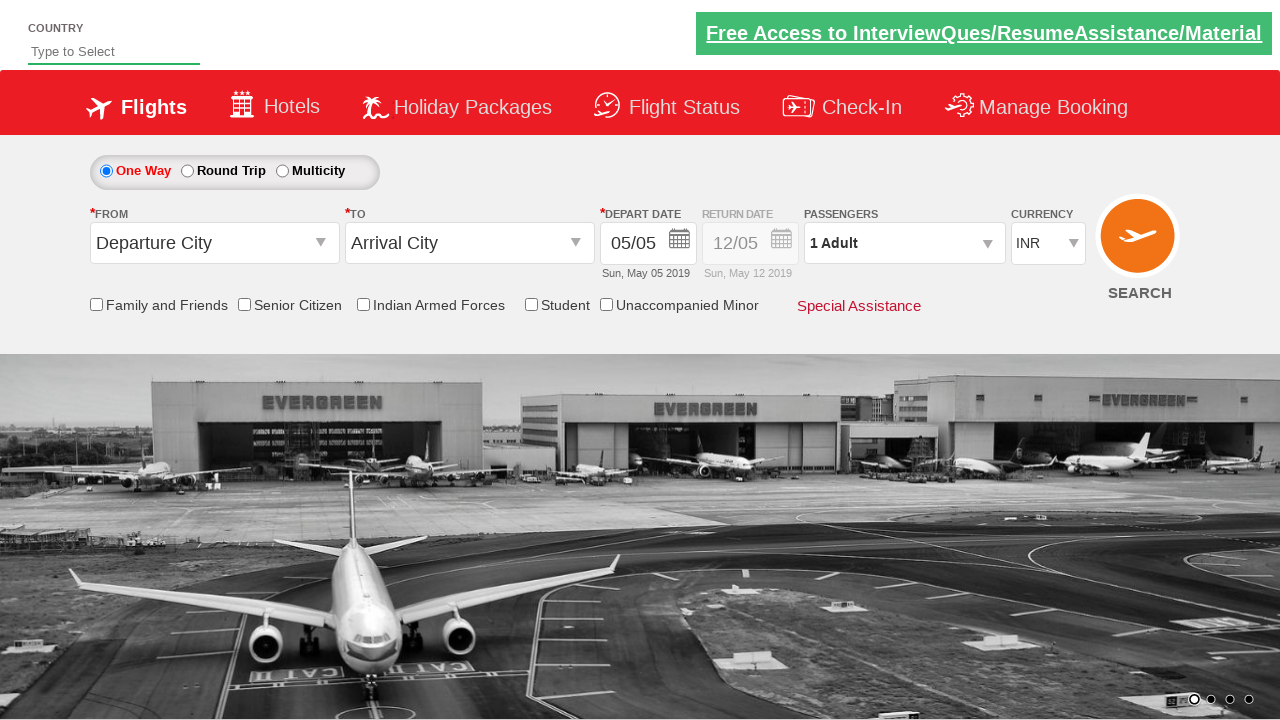

Clicked on Hotels tab at (292, 110) on xpath=//span[normalize-space()='Hotels']
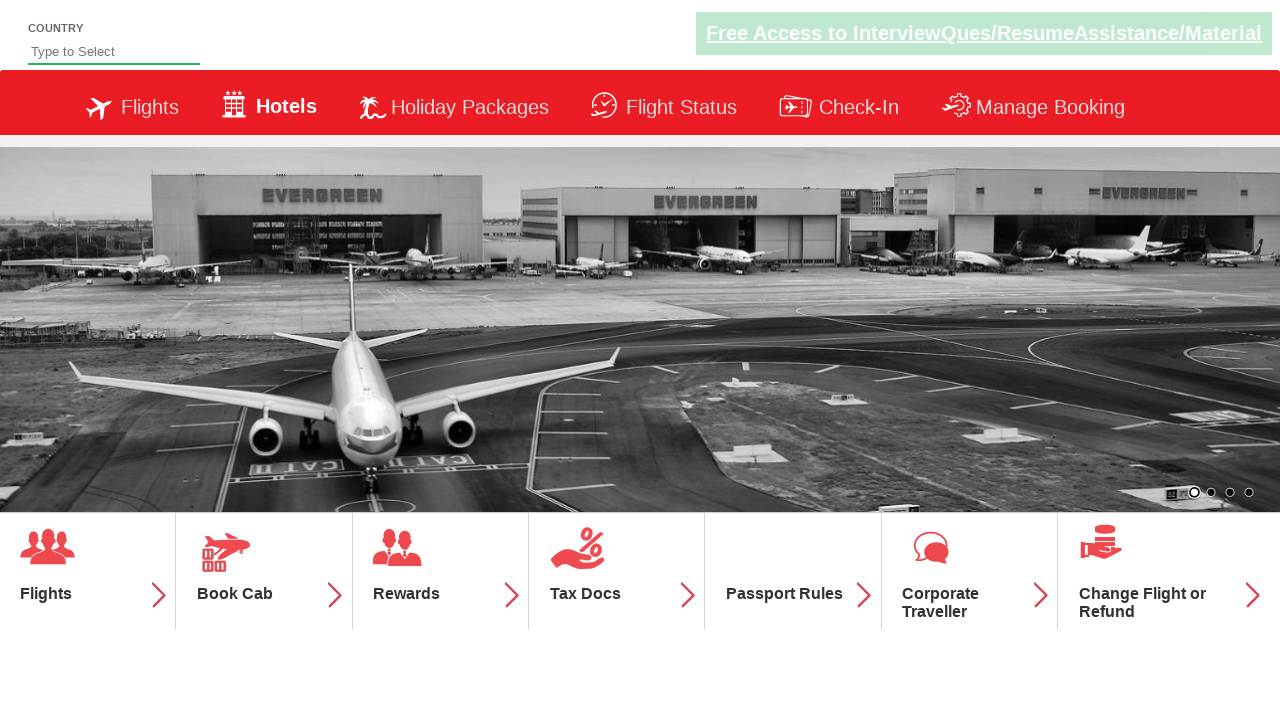

Selected option by value '1' from adult dropdown on #ddl_Adult_MST
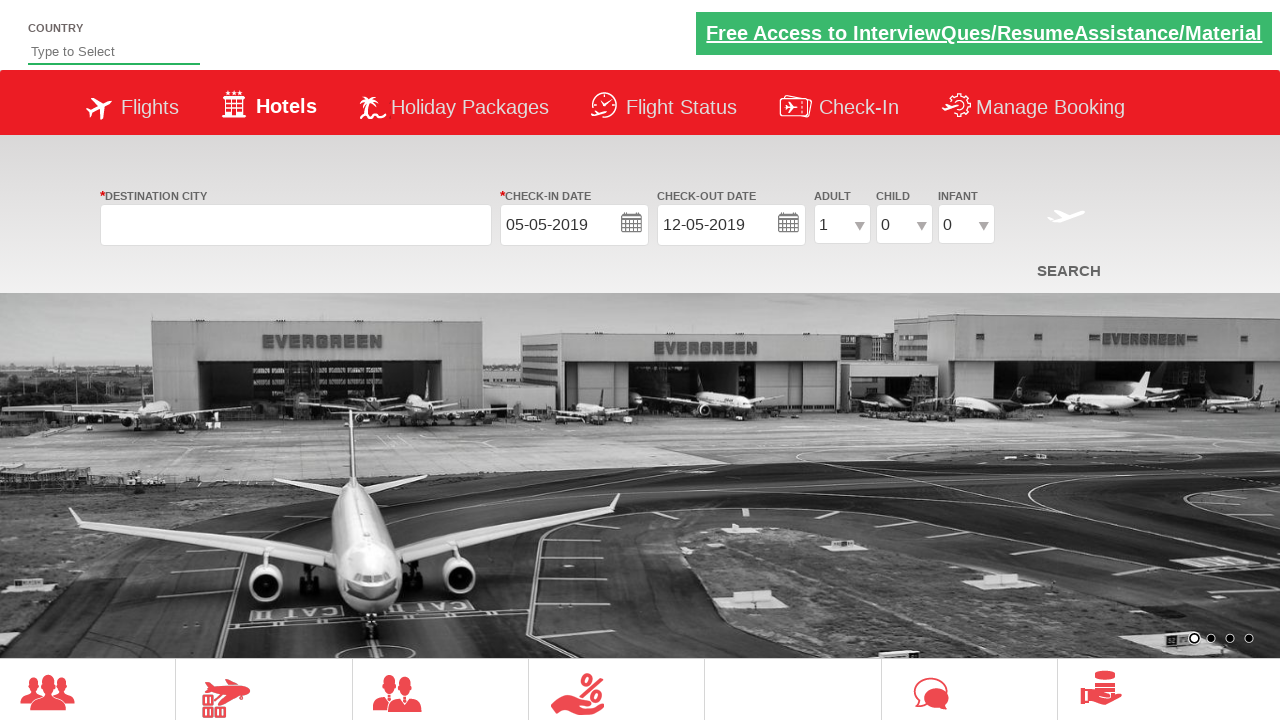

Selected option by index 4 (5th option) from adult dropdown on #ddl_Adult_MST
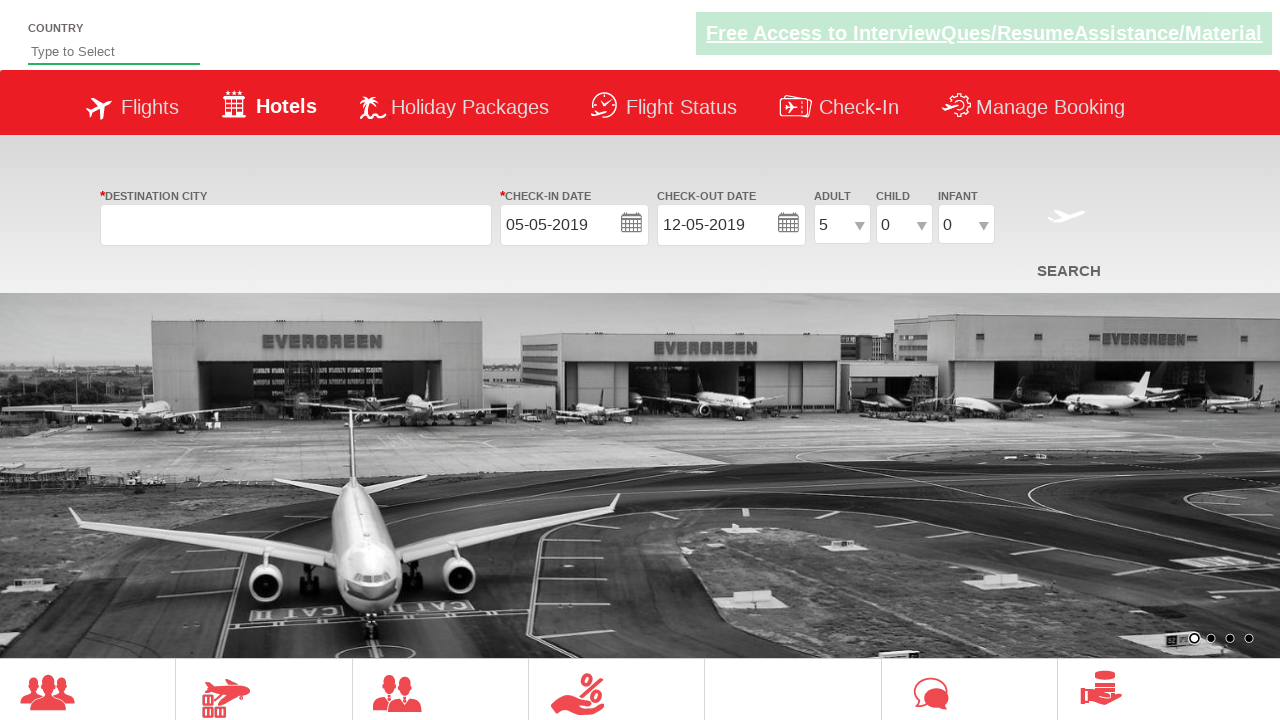

Selected option by visible text '7' from adult dropdown on #ddl_Adult_MST
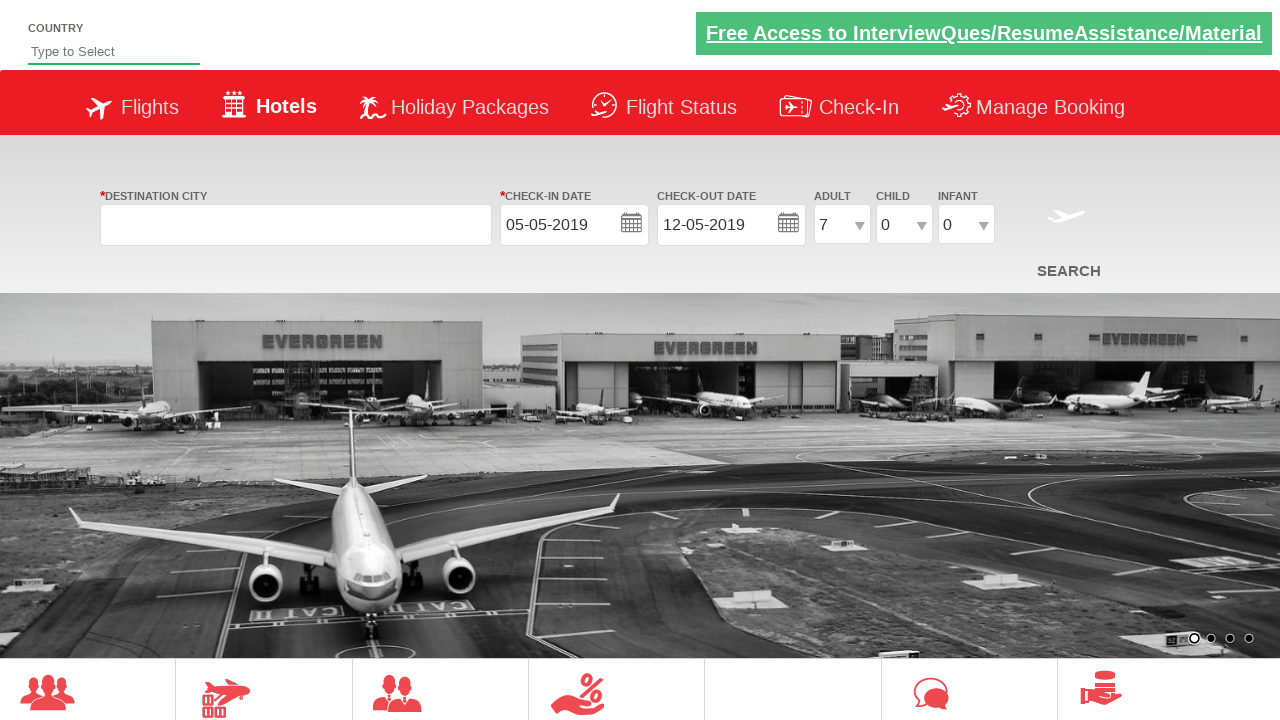

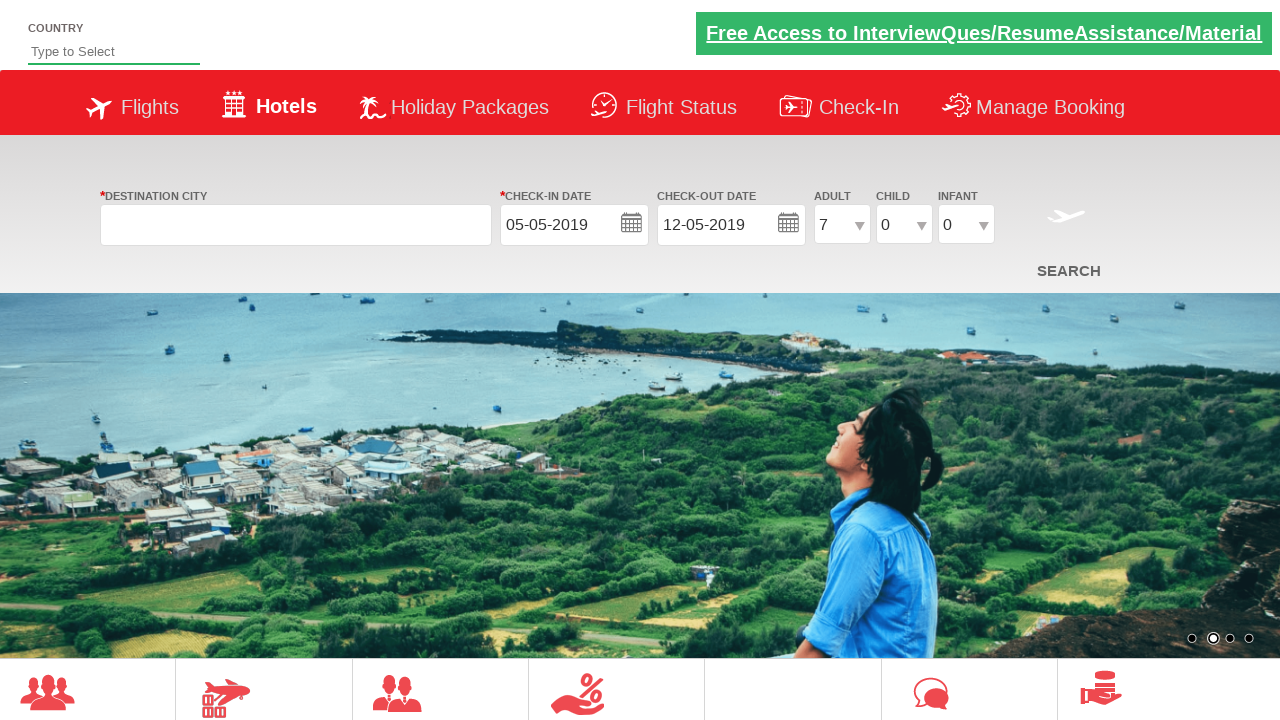